Tests text input functionality by entering a new button name and verifying the button text updates

Starting URL: http://www.uitestingplayground.com/textinput

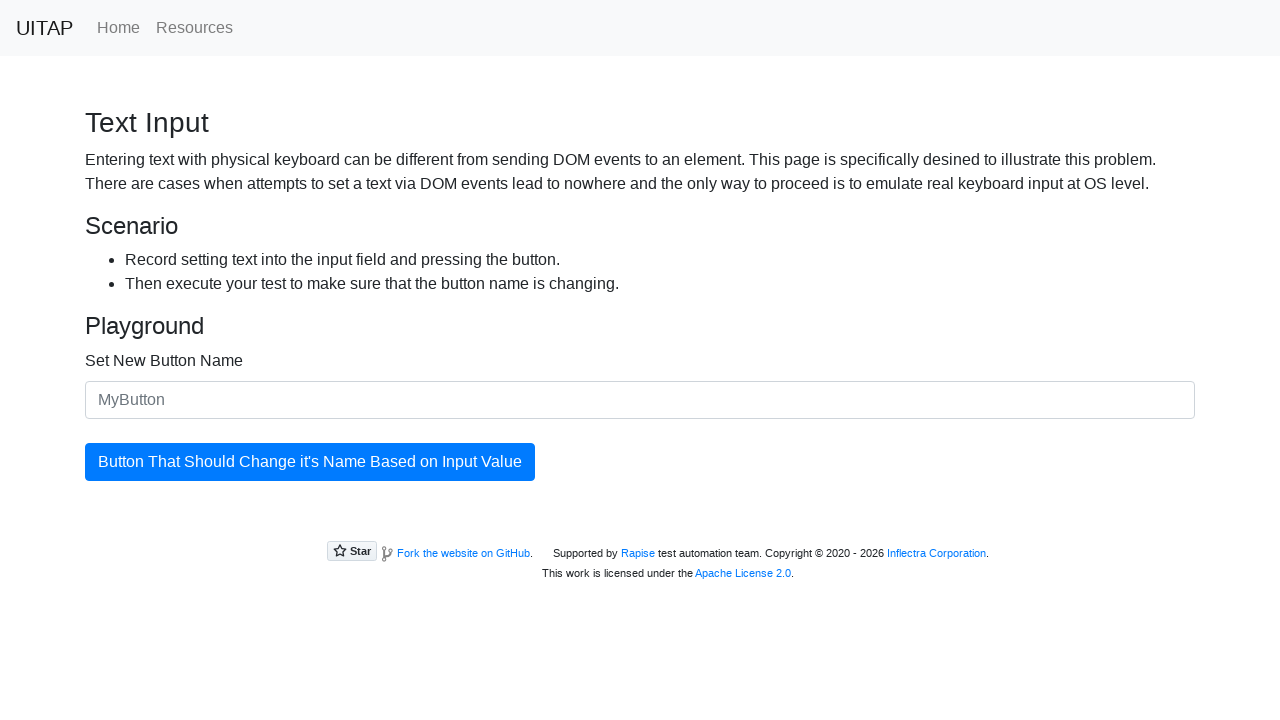

Entered 'Changed Button Name' in the text input field on #newButtonName
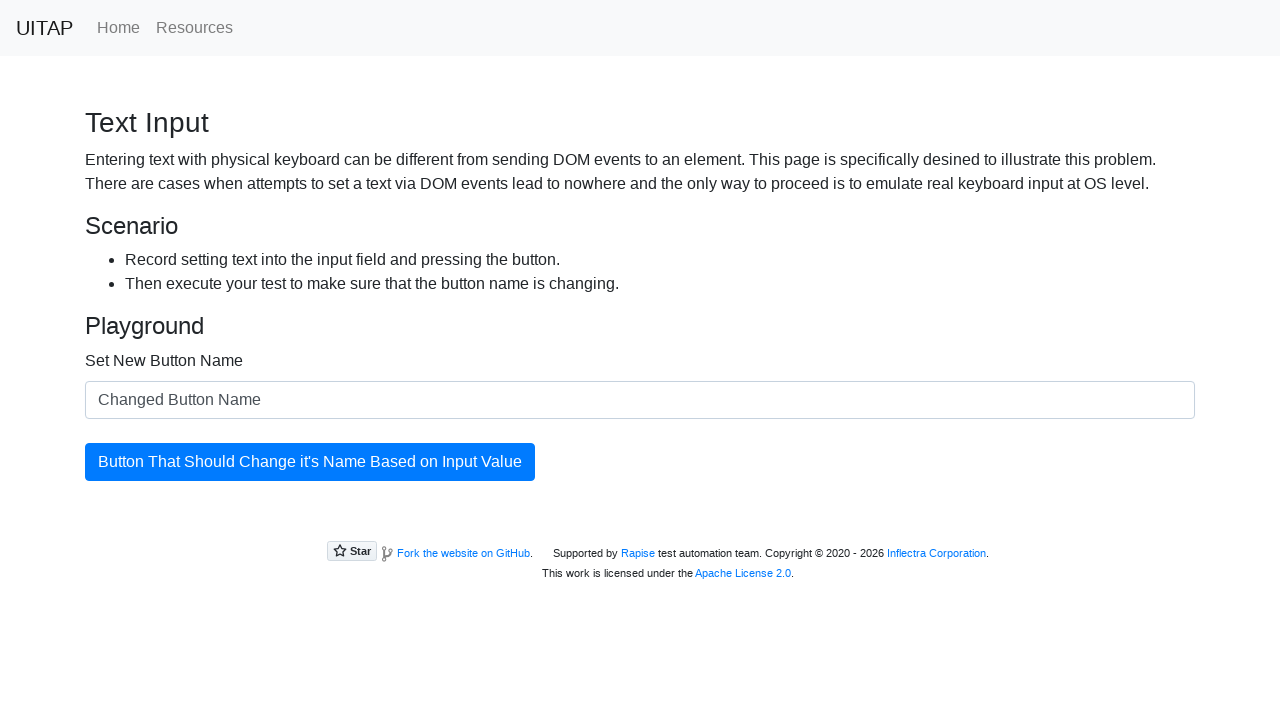

Clicked the button to update its text at (310, 462) on #updatingButton
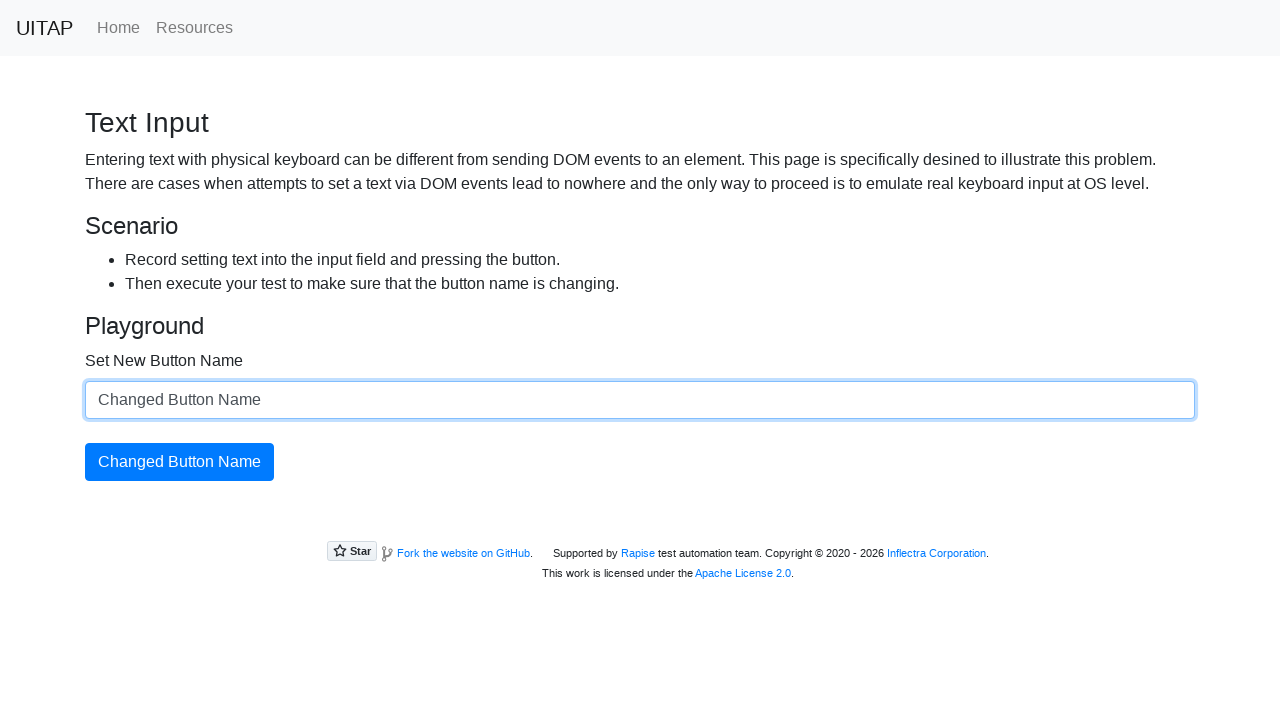

Verified that button text has been updated to 'Changed Button Name'
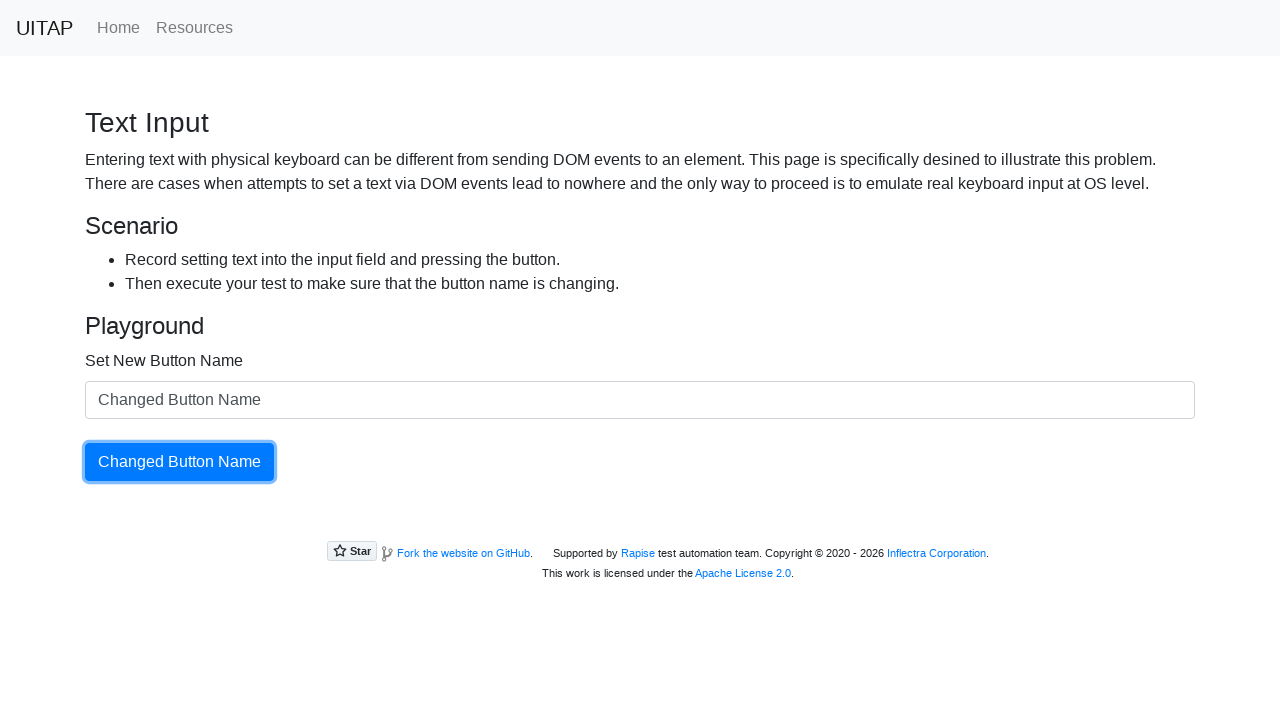

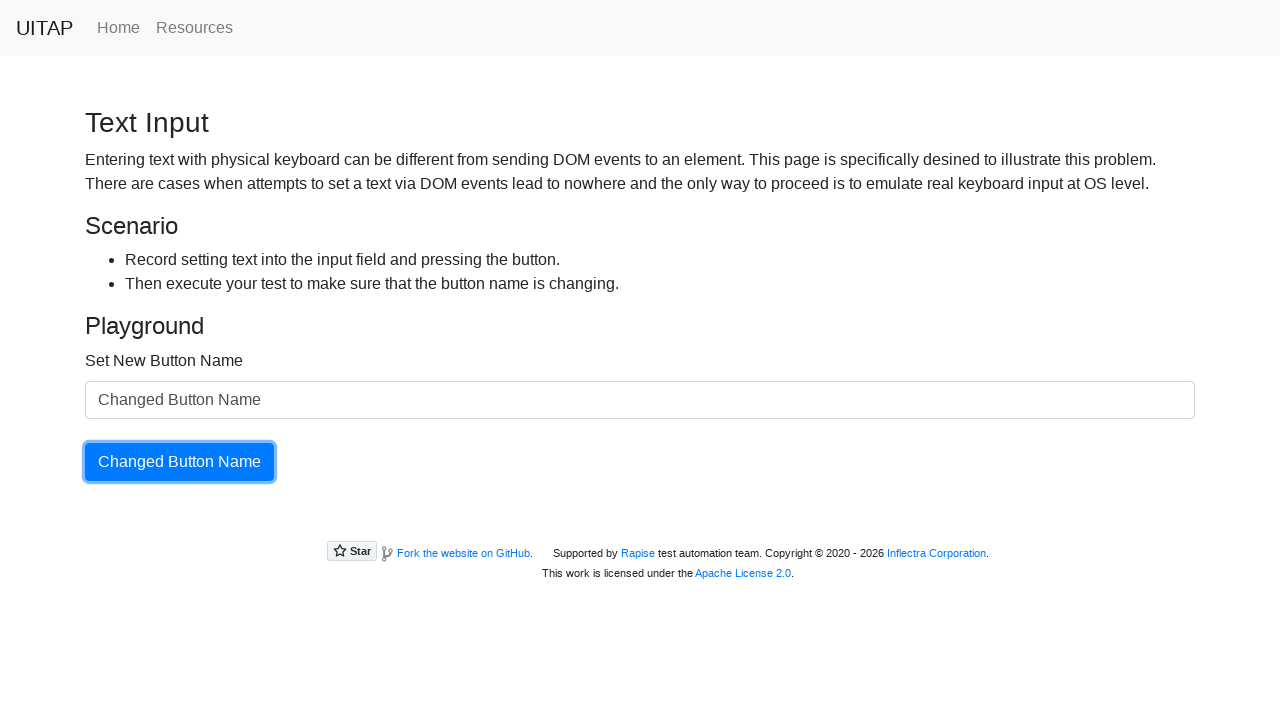